Tests dropdown selection by selecting Option 1 using index

Starting URL: https://the-internet.herokuapp.com/dropdown

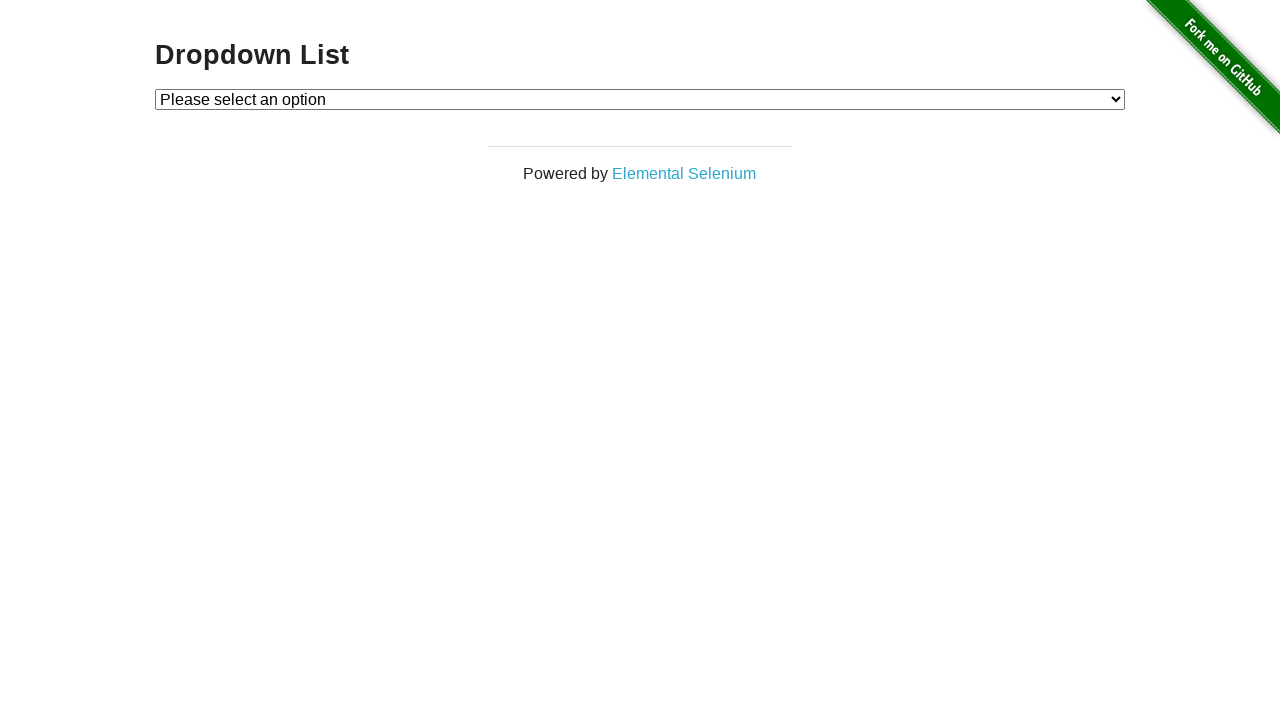

Navigated to dropdown page
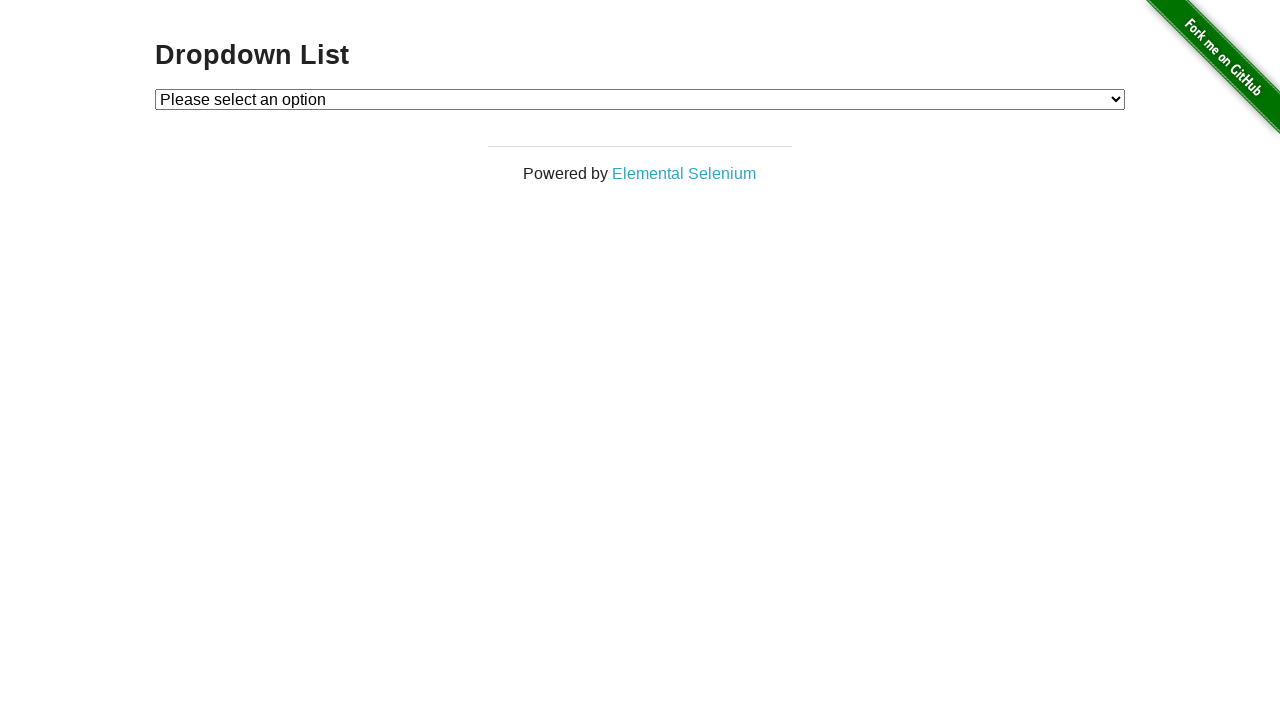

Selected Option 1 using index 1 in dropdown on #dropdown
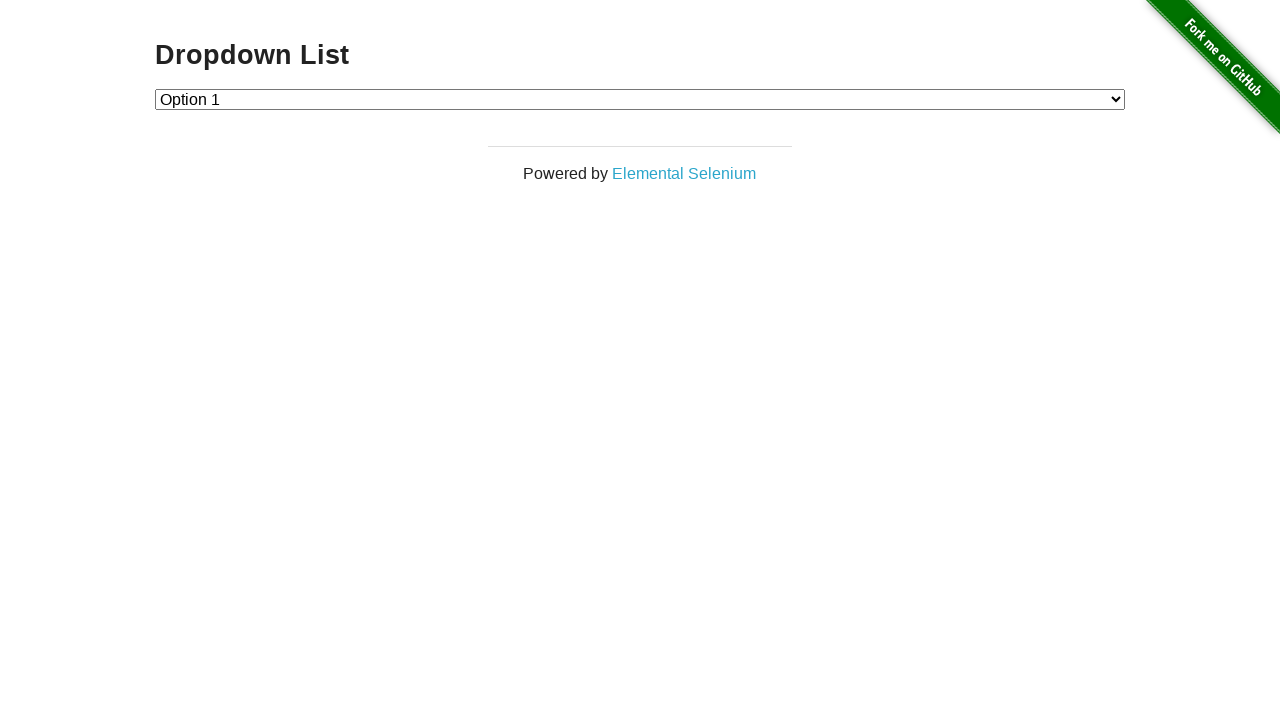

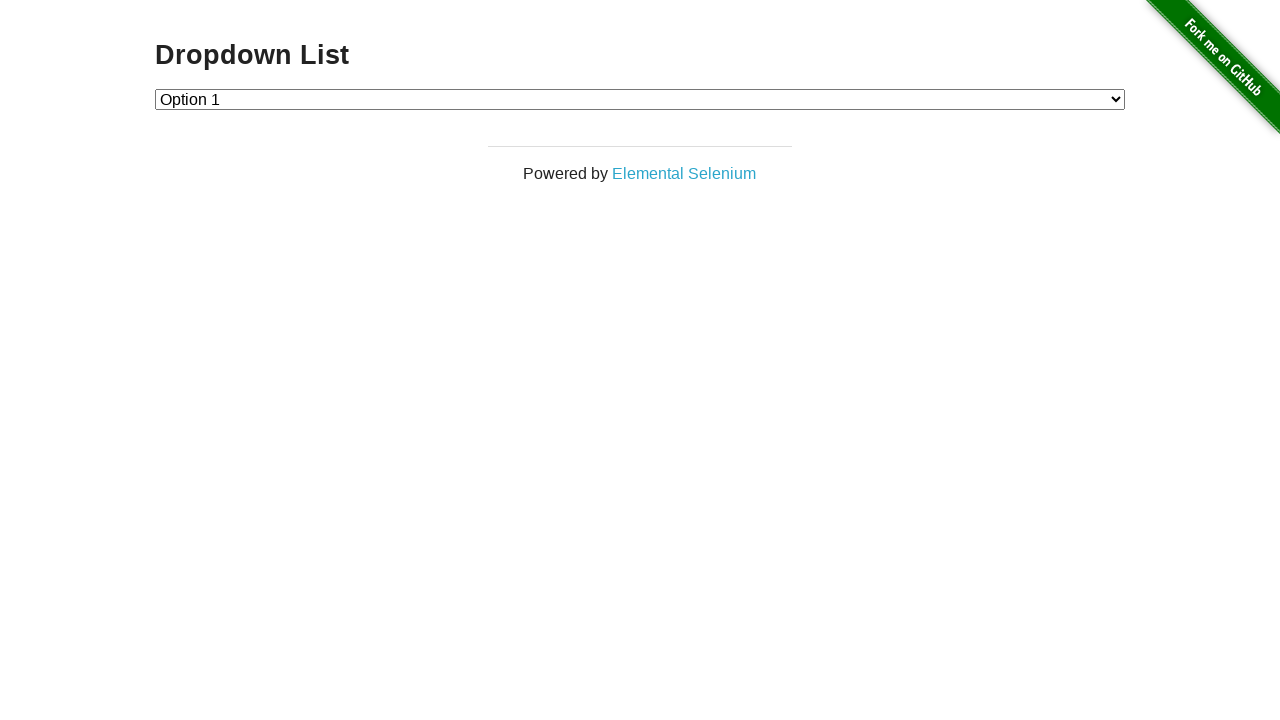